Tests jQuery UI custom dropdown by clicking to expand and selecting an option from the menu

Starting URL: http://jqueryui.com/resources/demos/selectmenu/default.html

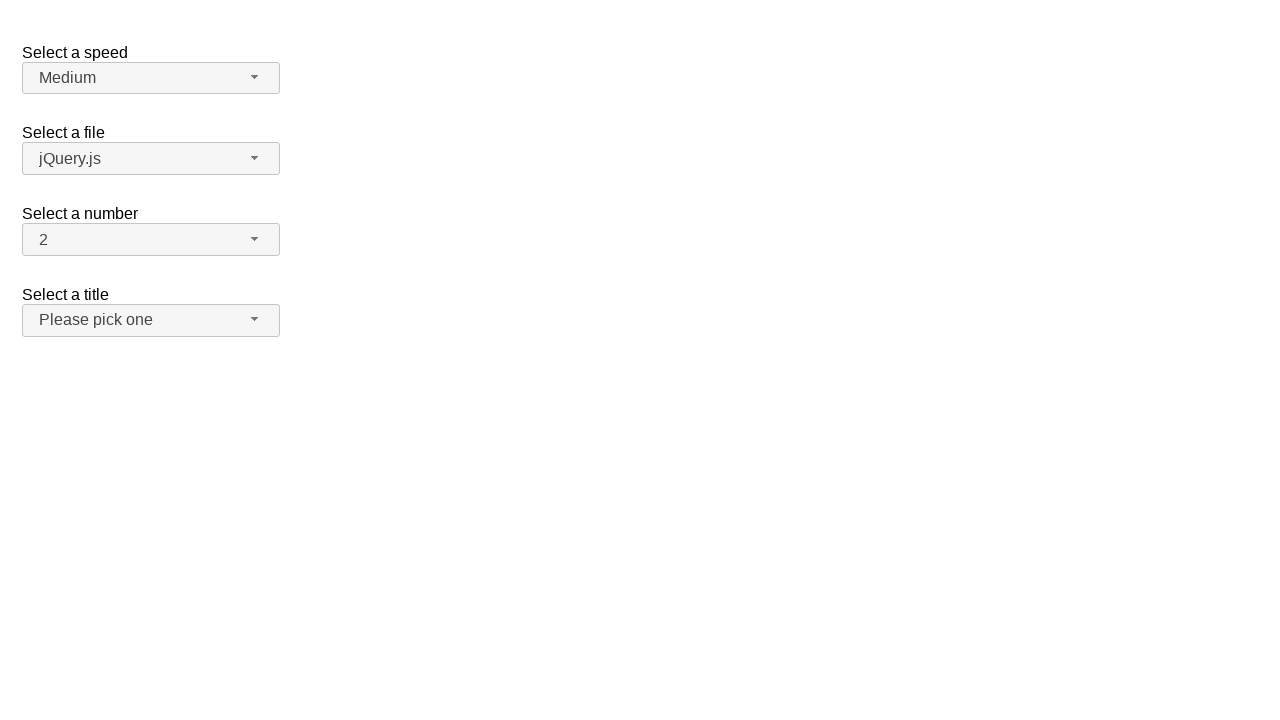

Navigated to jQuery UI selectmenu demo page
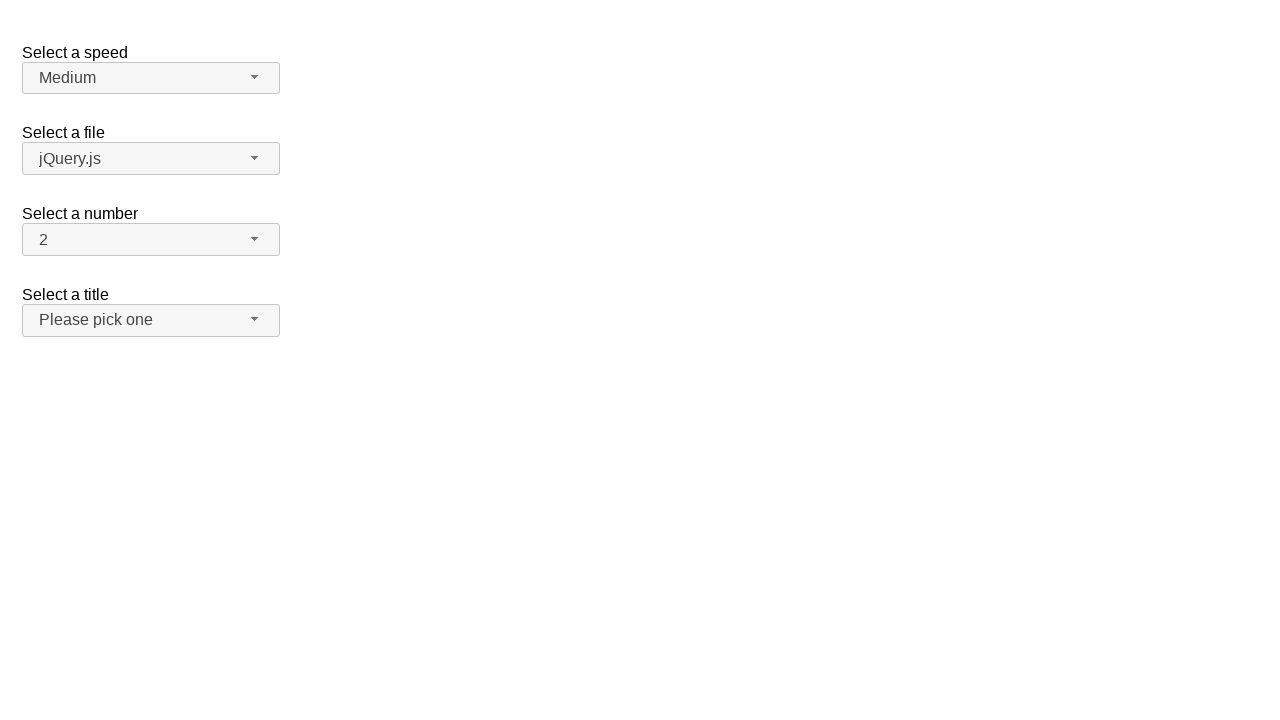

Clicked salutation dropdown button to expand menu at (151, 320) on span#salutation-button
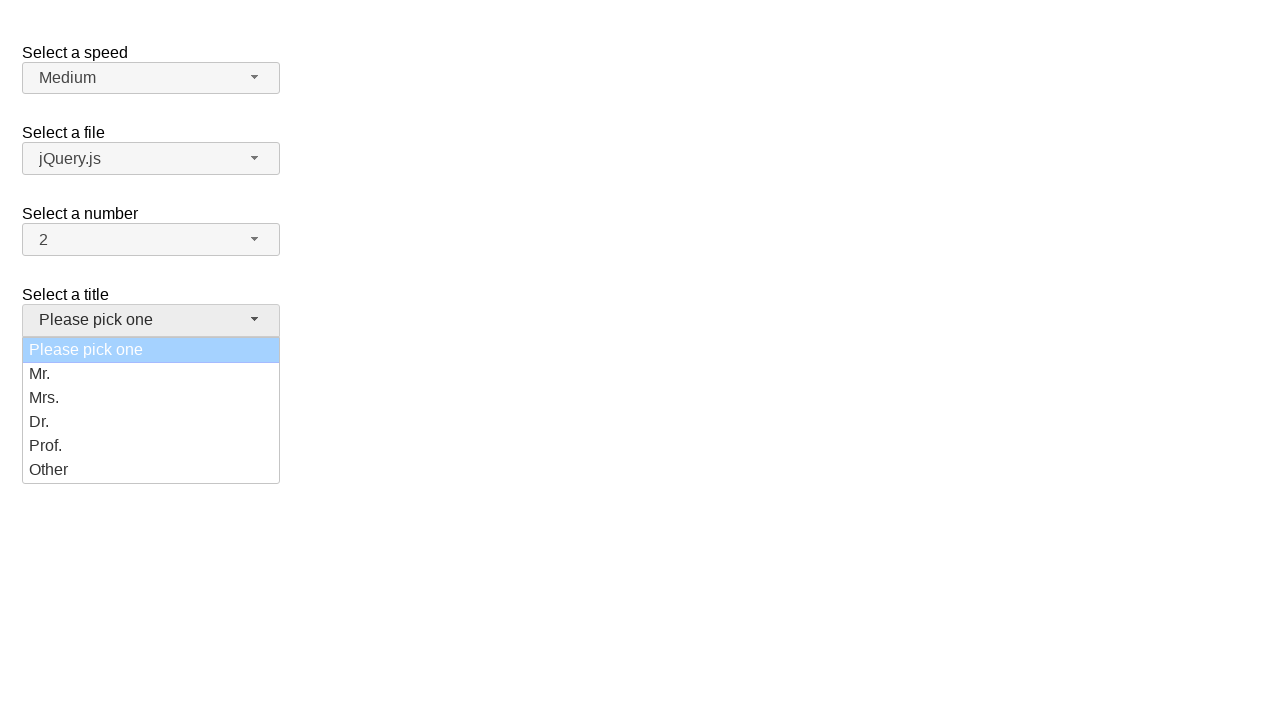

Dropdown menu items became visible
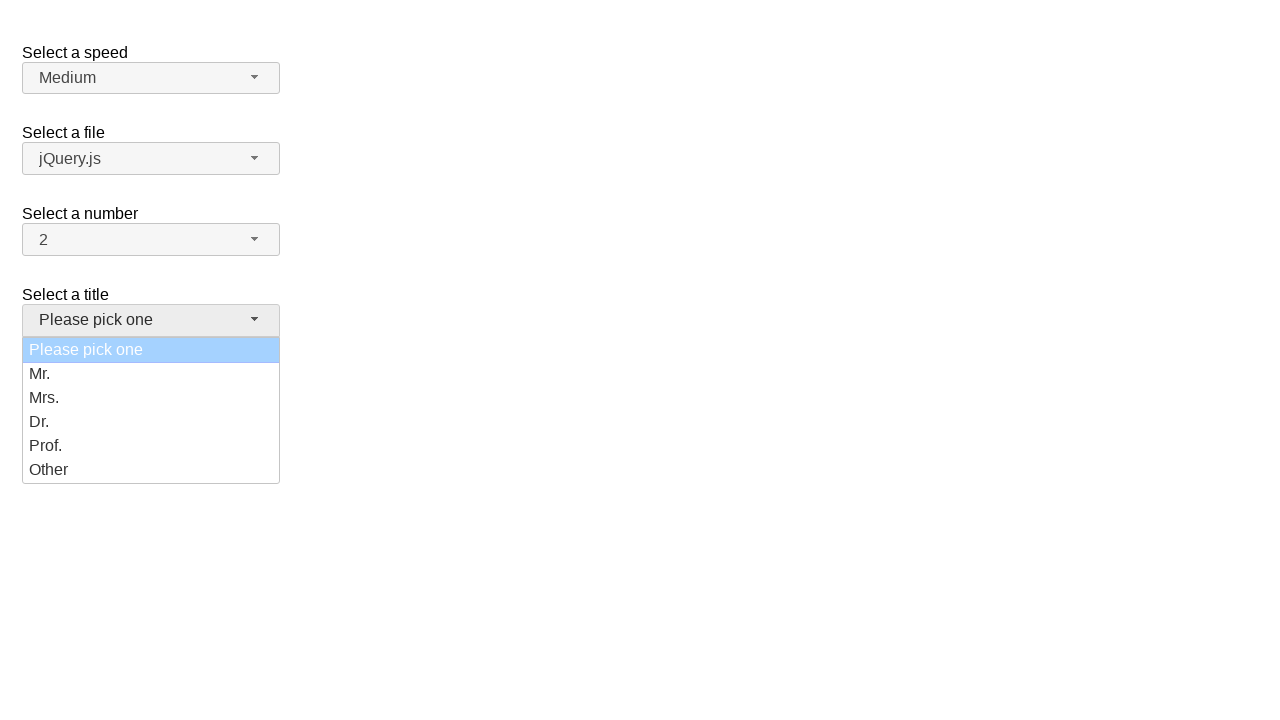

Selected 'Other' option from the dropdown menu at (151, 470) on ul#salutation-menu li.ui-menu-item:has-text('Other')
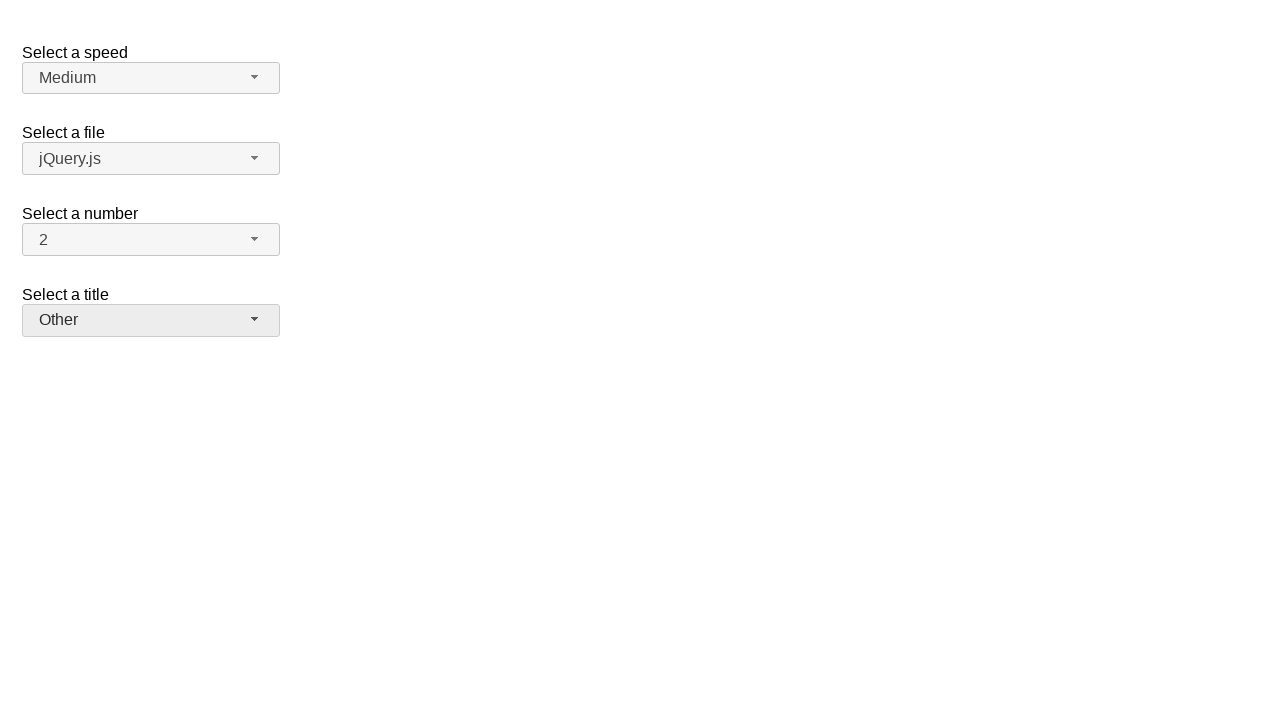

Verified that 'Other' is now displayed as the selected option
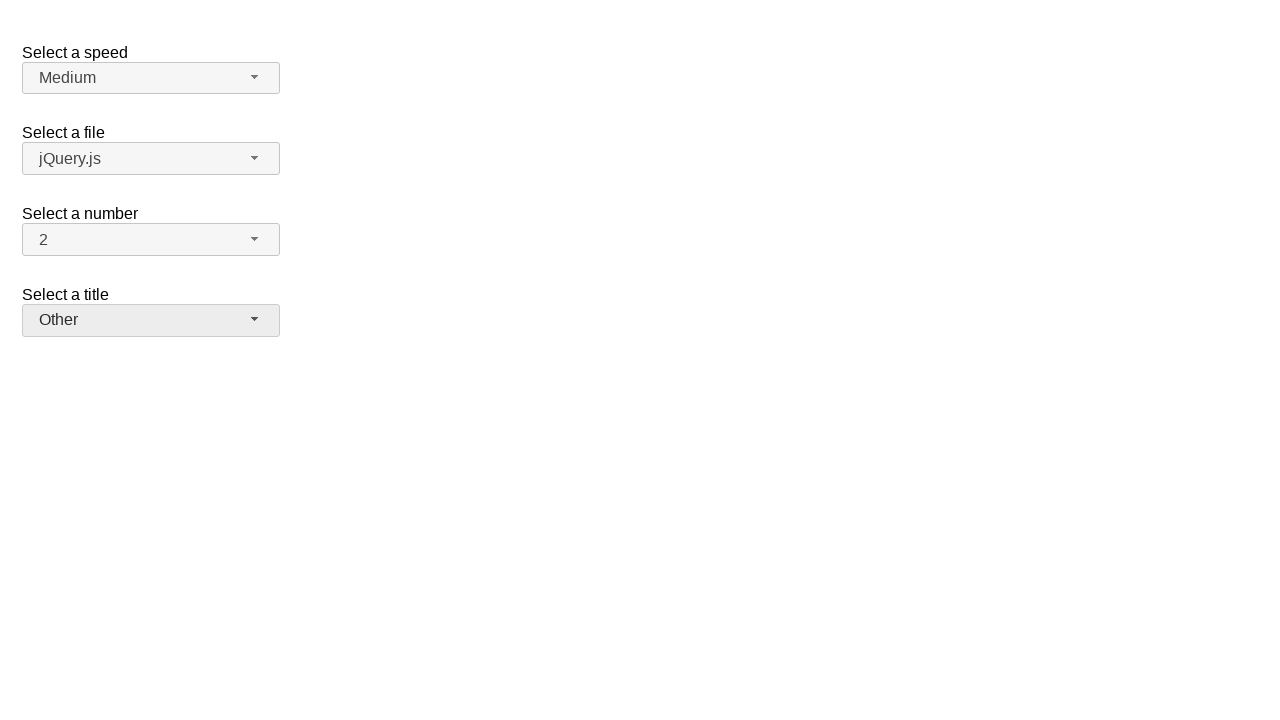

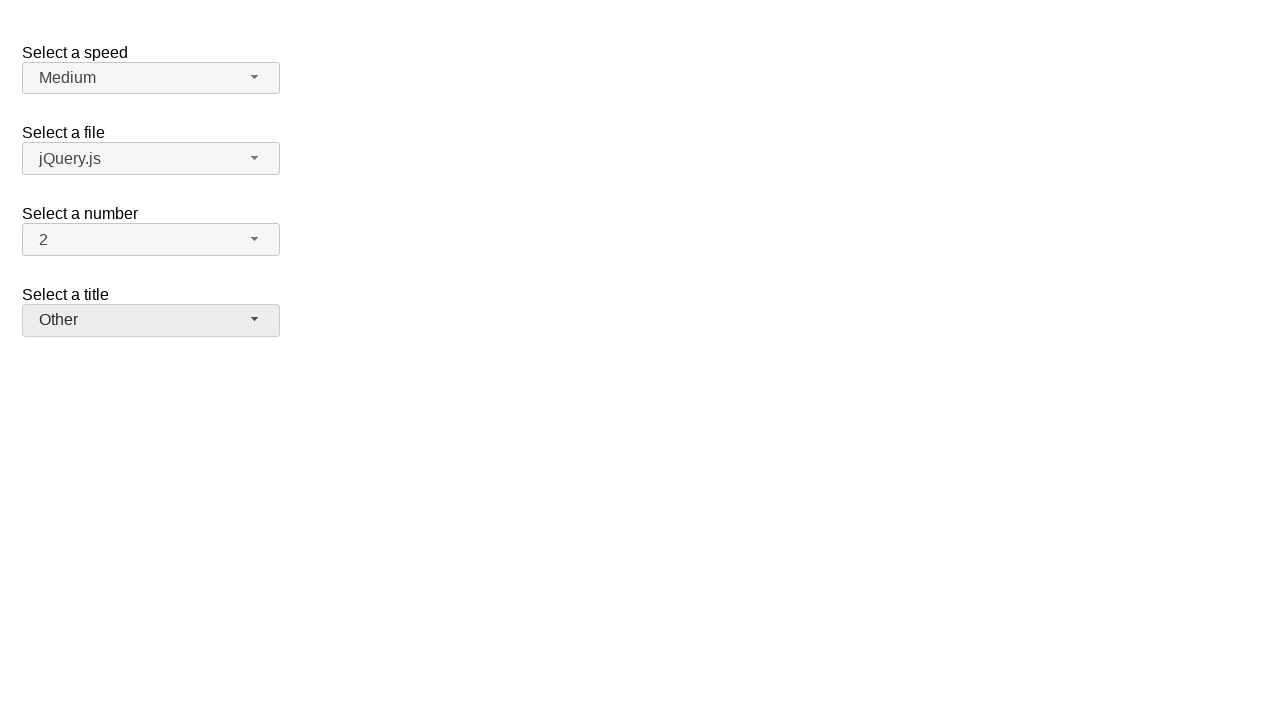